Tests drag and drop functionality by dragging an image element and dropping it into a target box element

Starting URL: https://formy-project.herokuapp.com/dragdrop

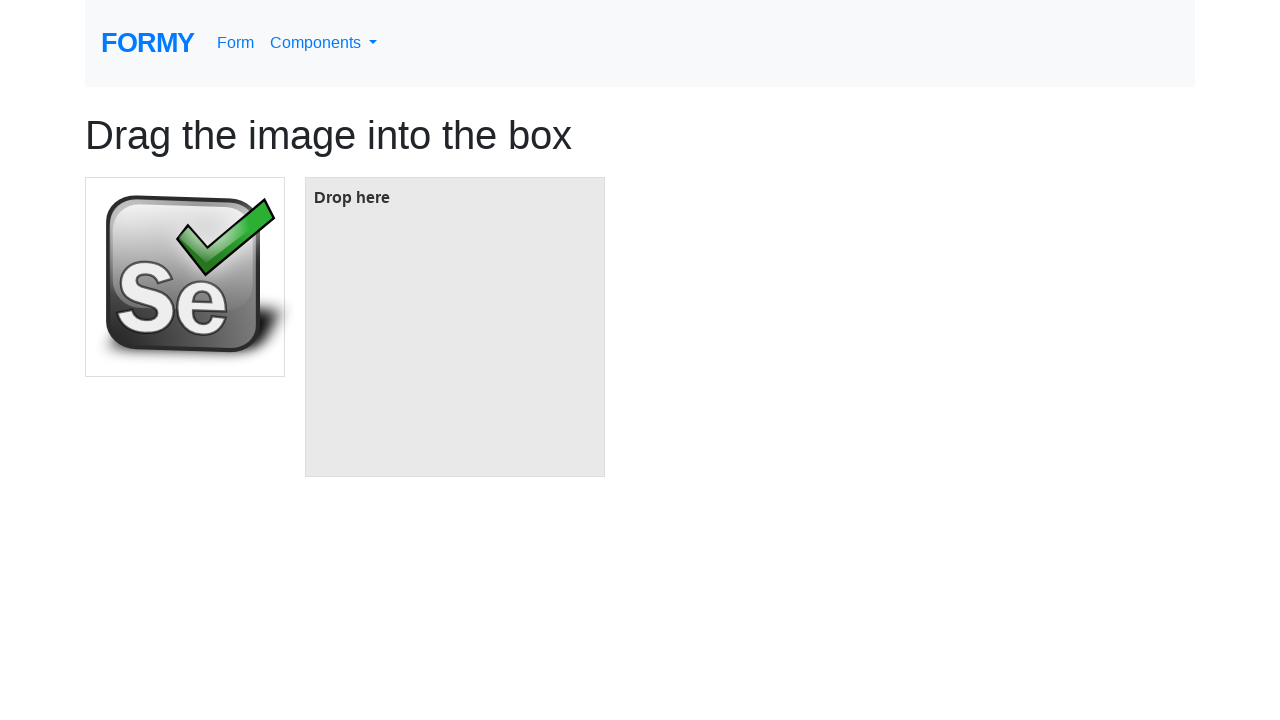

Navigated to drag and drop test page
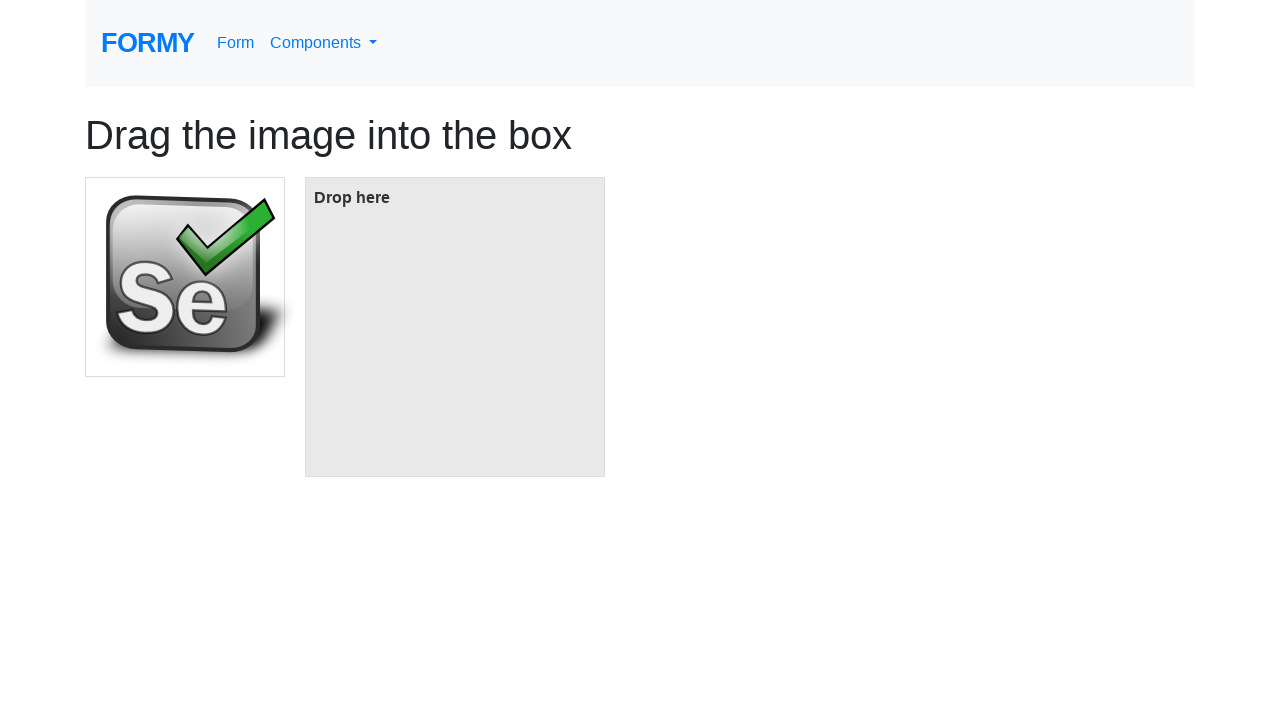

Located the image element to drag
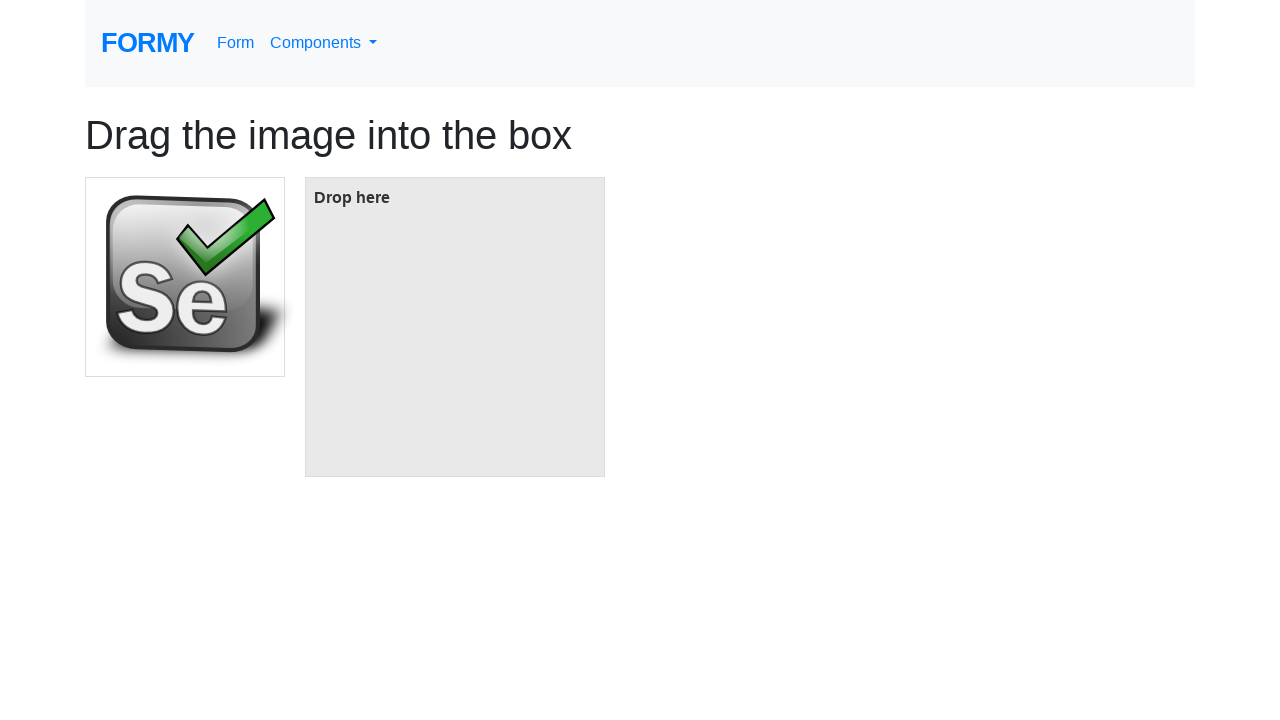

Located the target box element
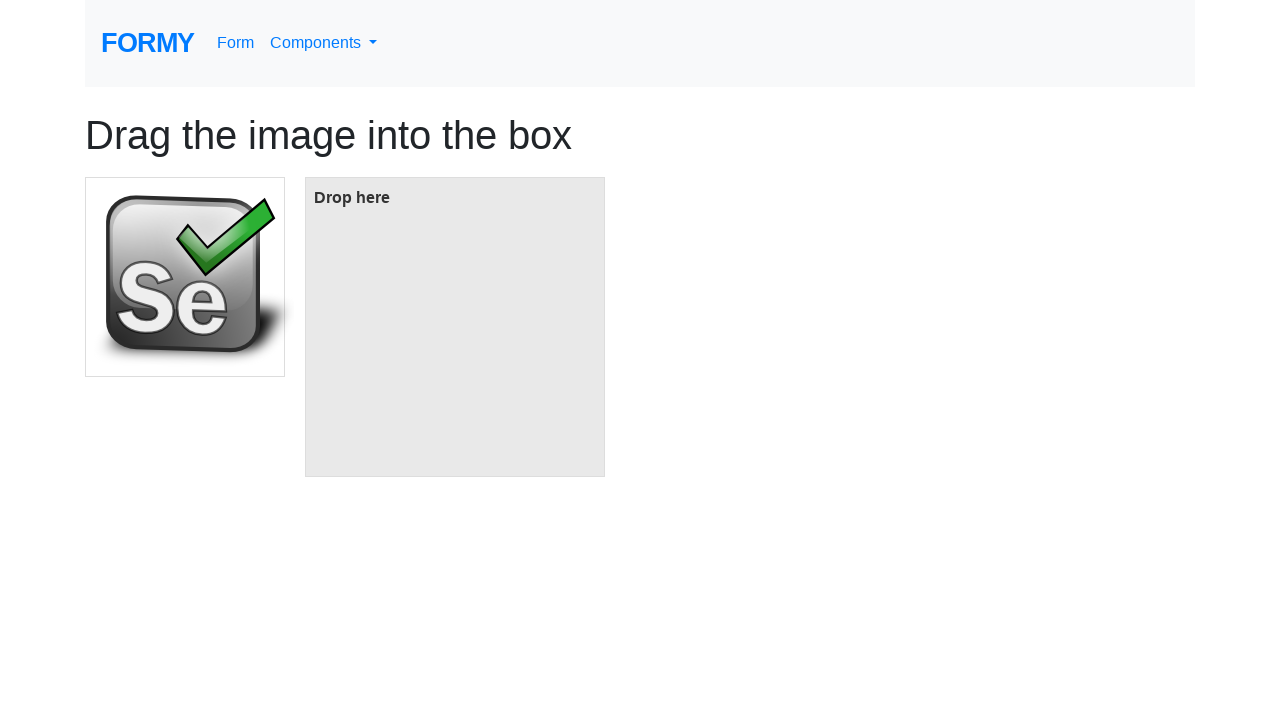

Dragged image element and dropped it into target box at (455, 327)
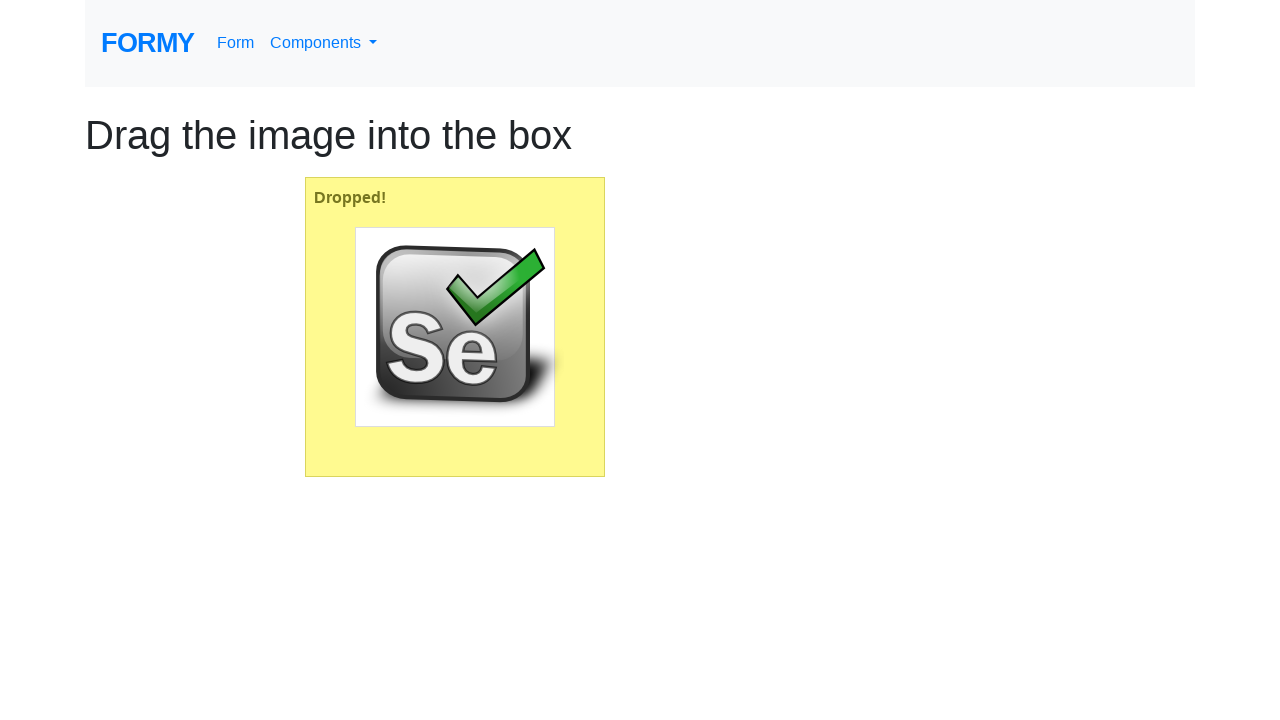

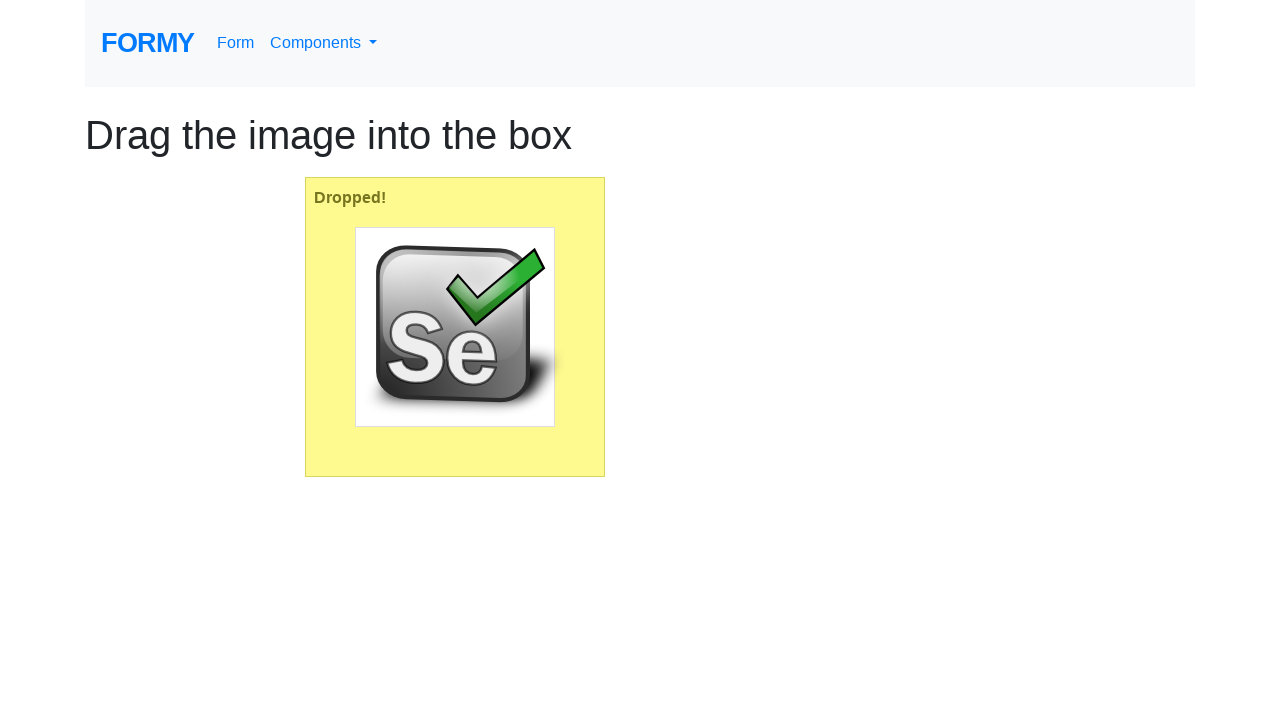